Tests Bootstrap dropdown component by clicking the dropdown button and selecting an option from the menu

Starting URL: https://getbootstrap.com/docs/4.0/components/dropdowns/

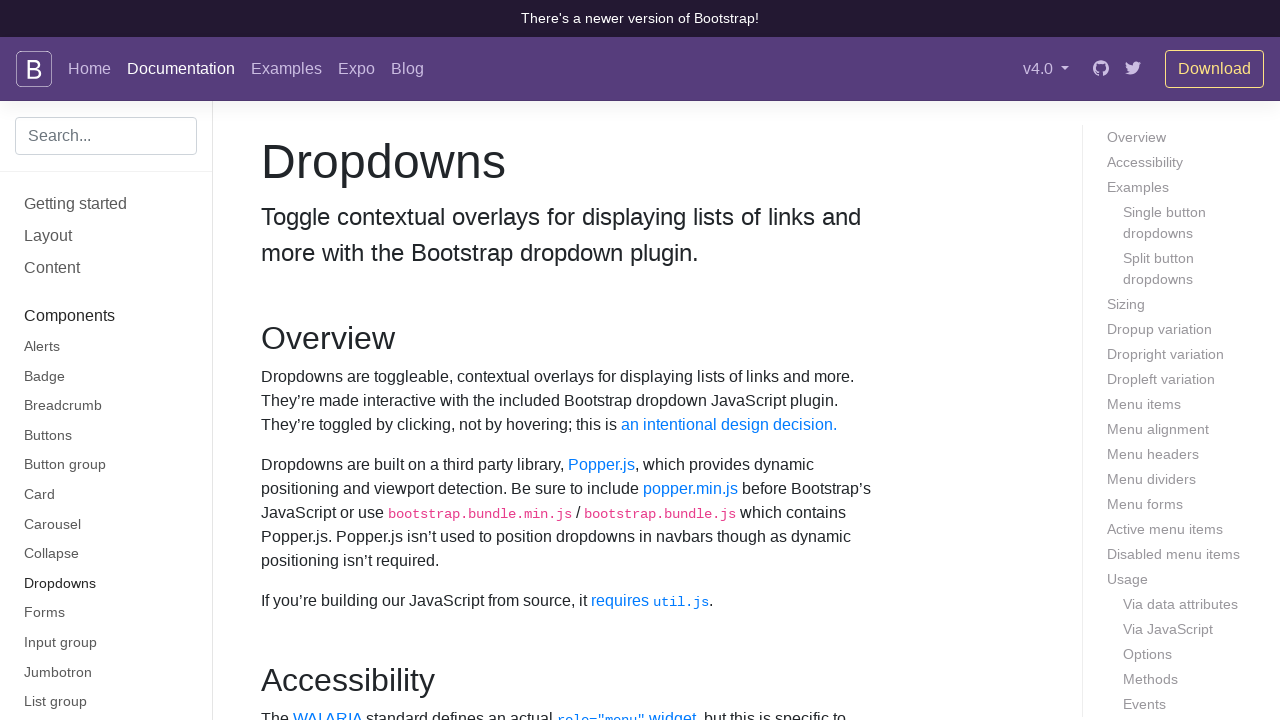

Clicked dropdown button to open menu at (370, 360) on button#dropdownMenuButton
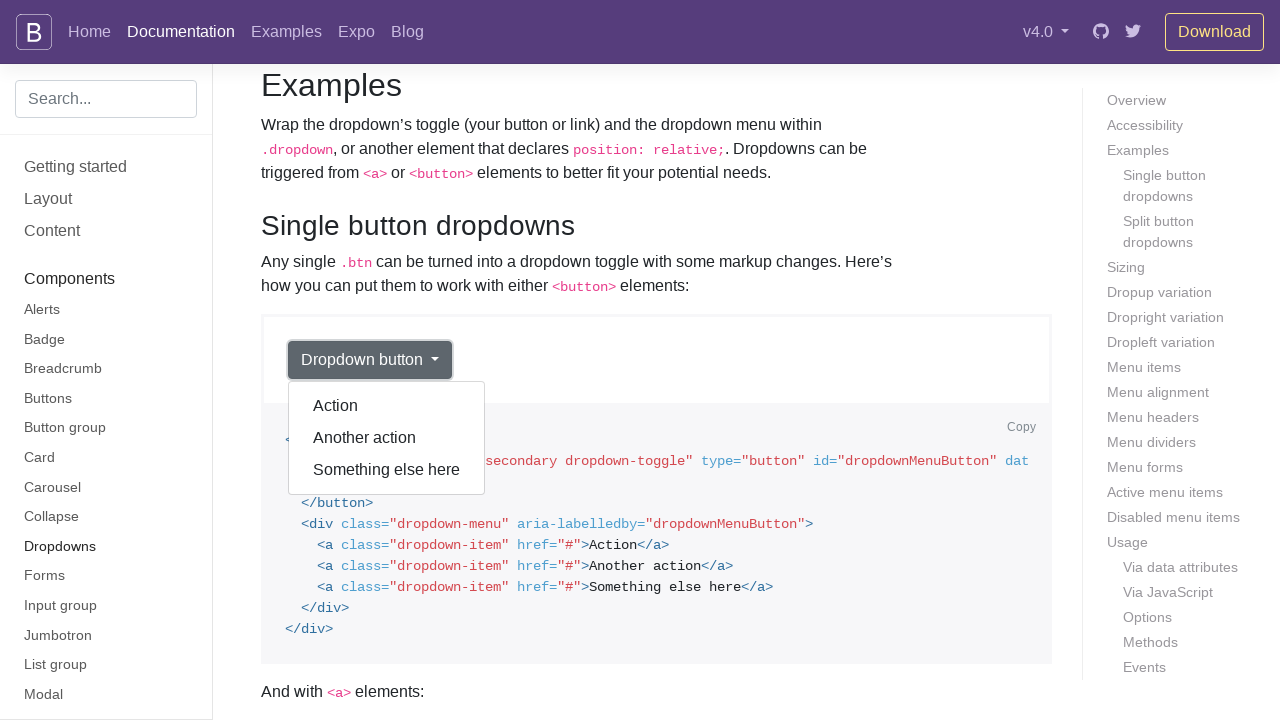

Dropdown menu became visible
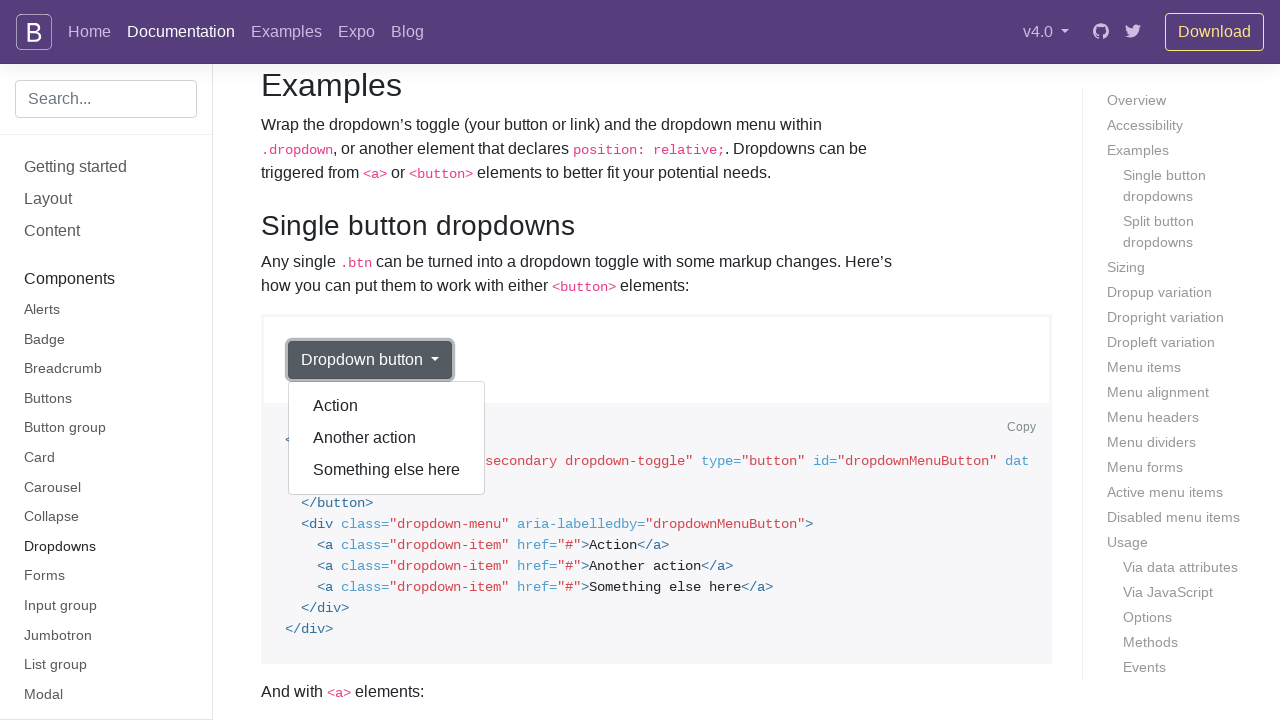

Retrieved all dropdown option elements
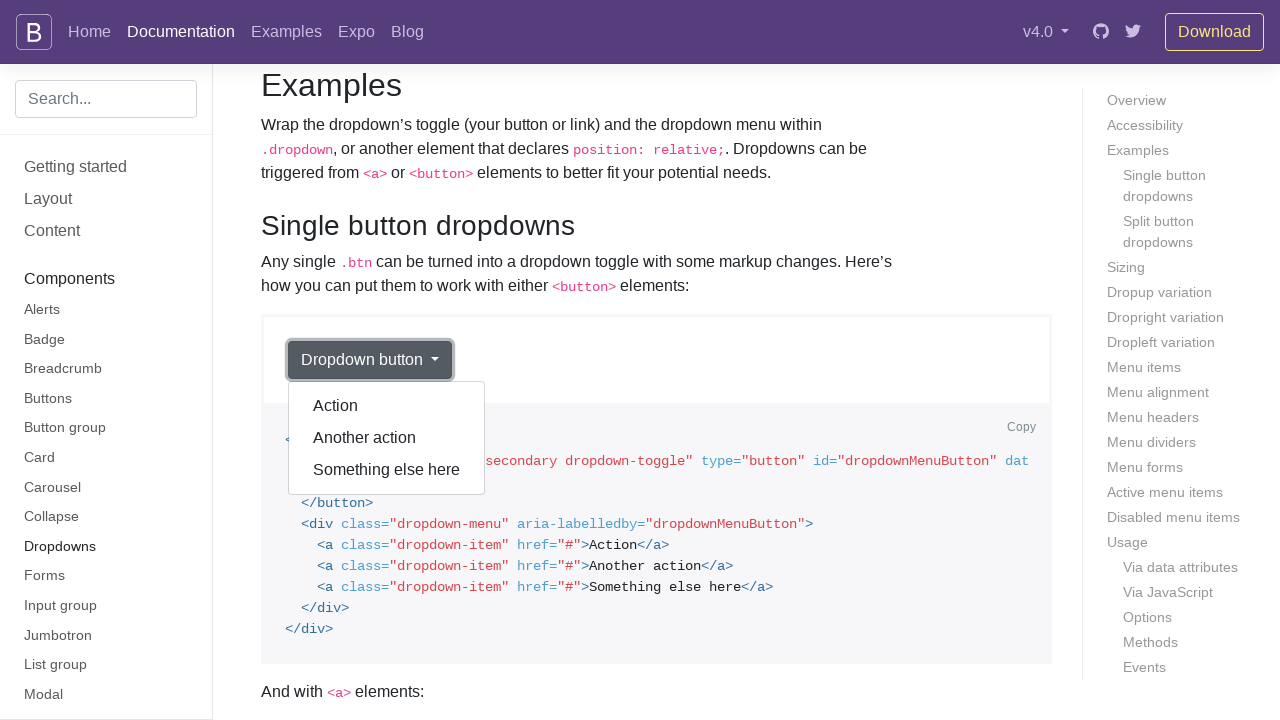

Selected 'Another action' from dropdown menu at (387, 438) on div.dropdown-menu.show a >> nth=1
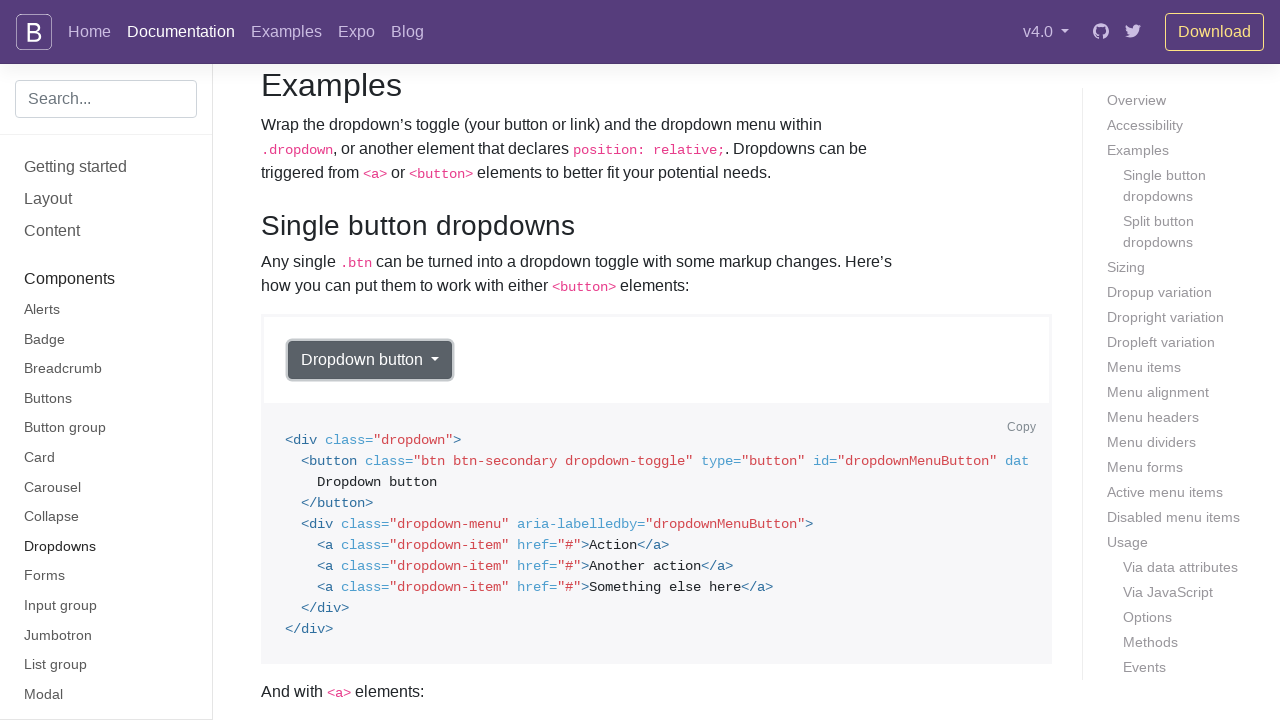

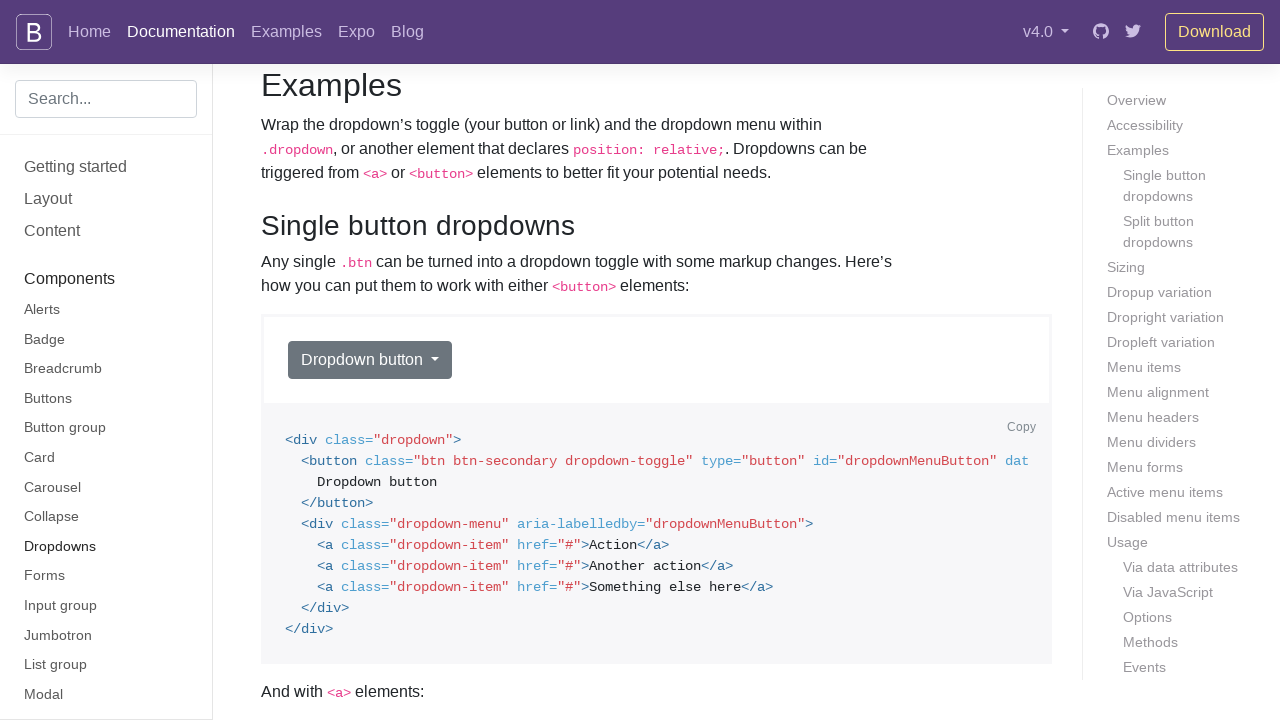